Tests drag and drop functionality by dragging an element and dropping it onto a target area within an iframe

Starting URL: http://jqueryui.com/droppable/

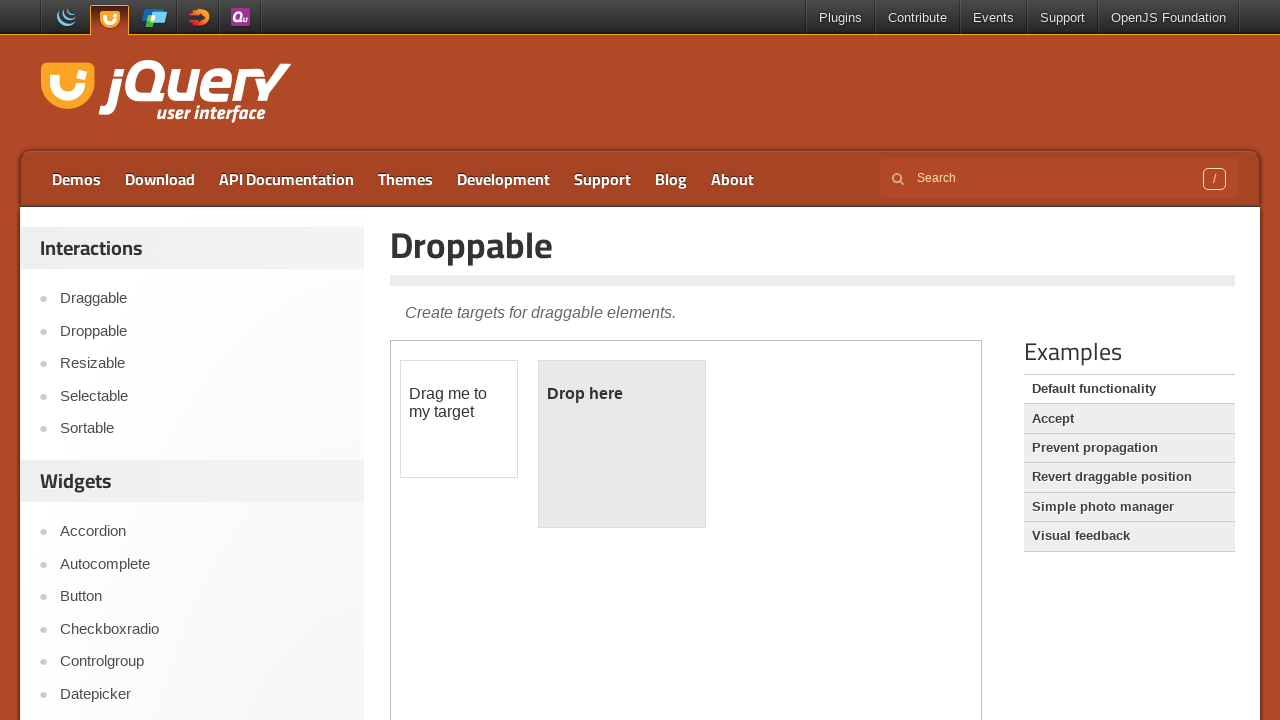

Located the iframe containing the drag and drop demo
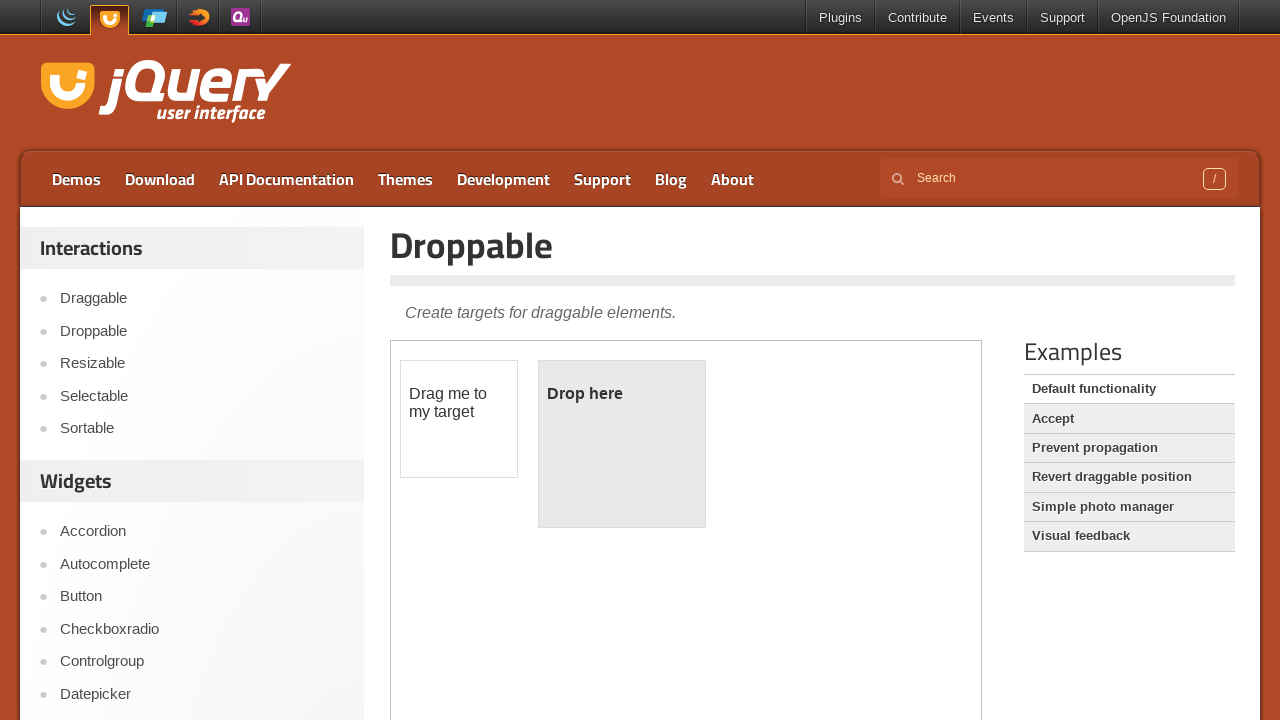

Located the draggable element
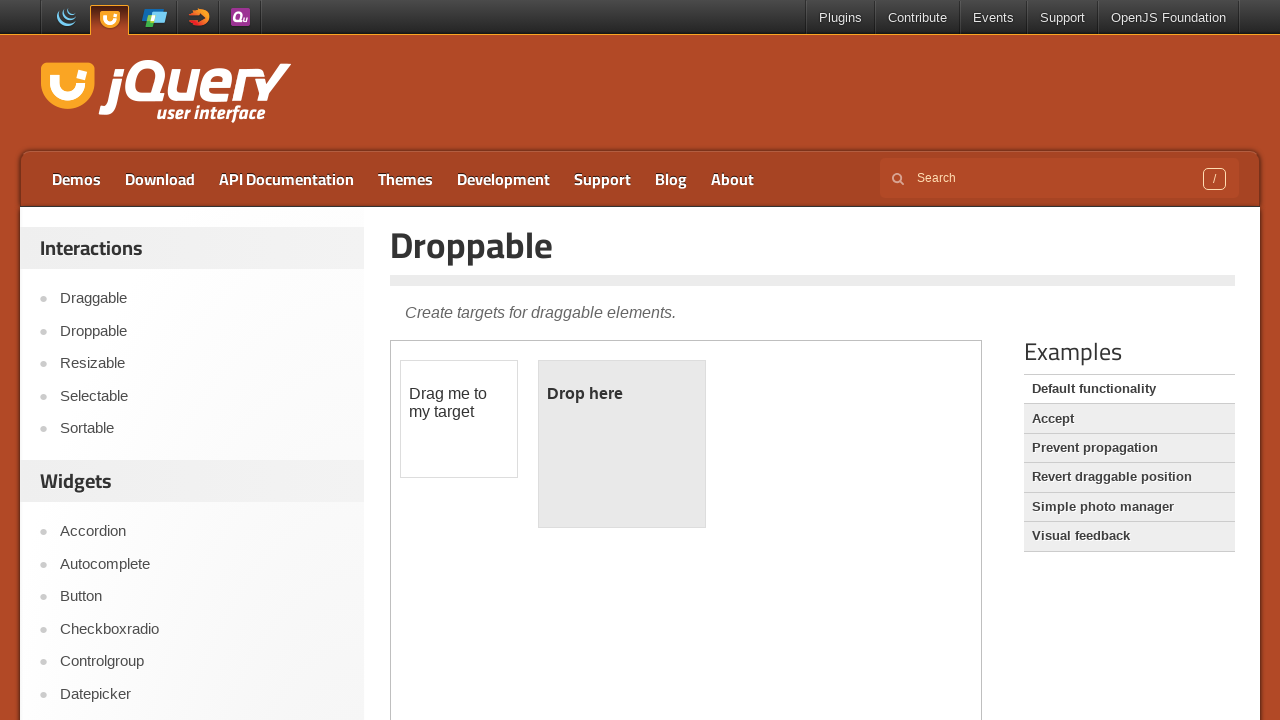

Located the droppable target element
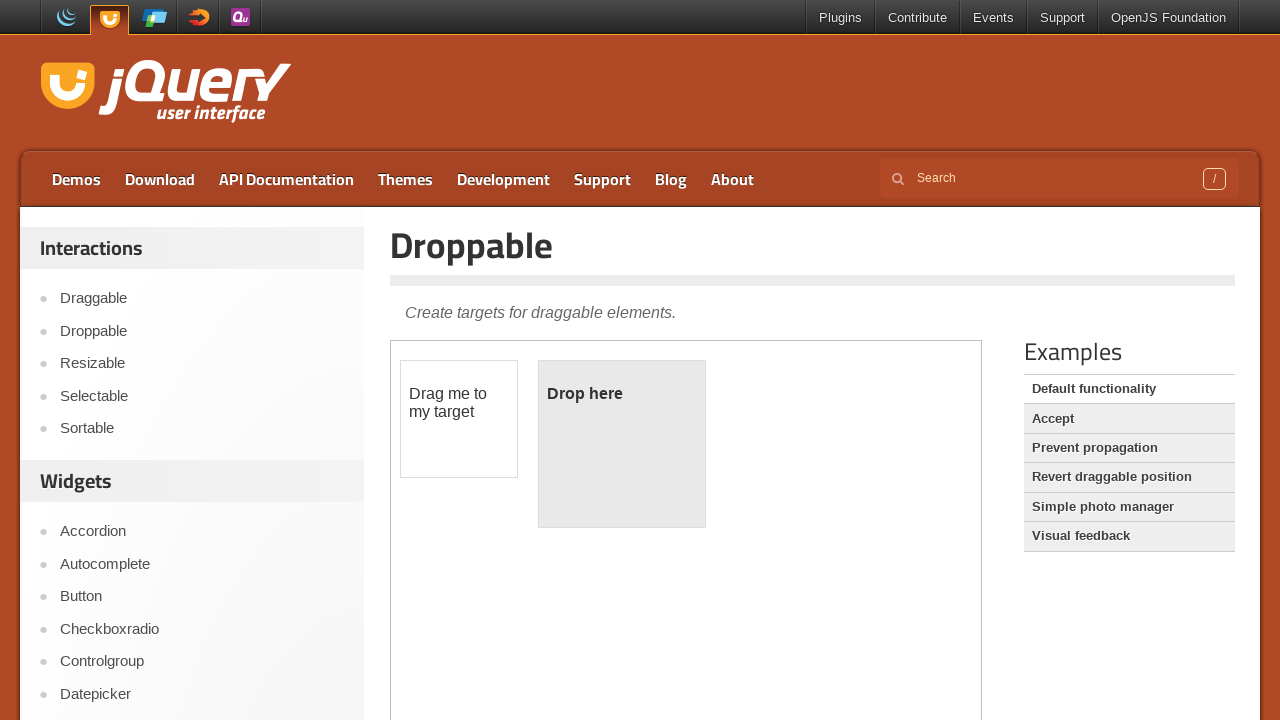

Dragged the element and dropped it onto the target area at (622, 444)
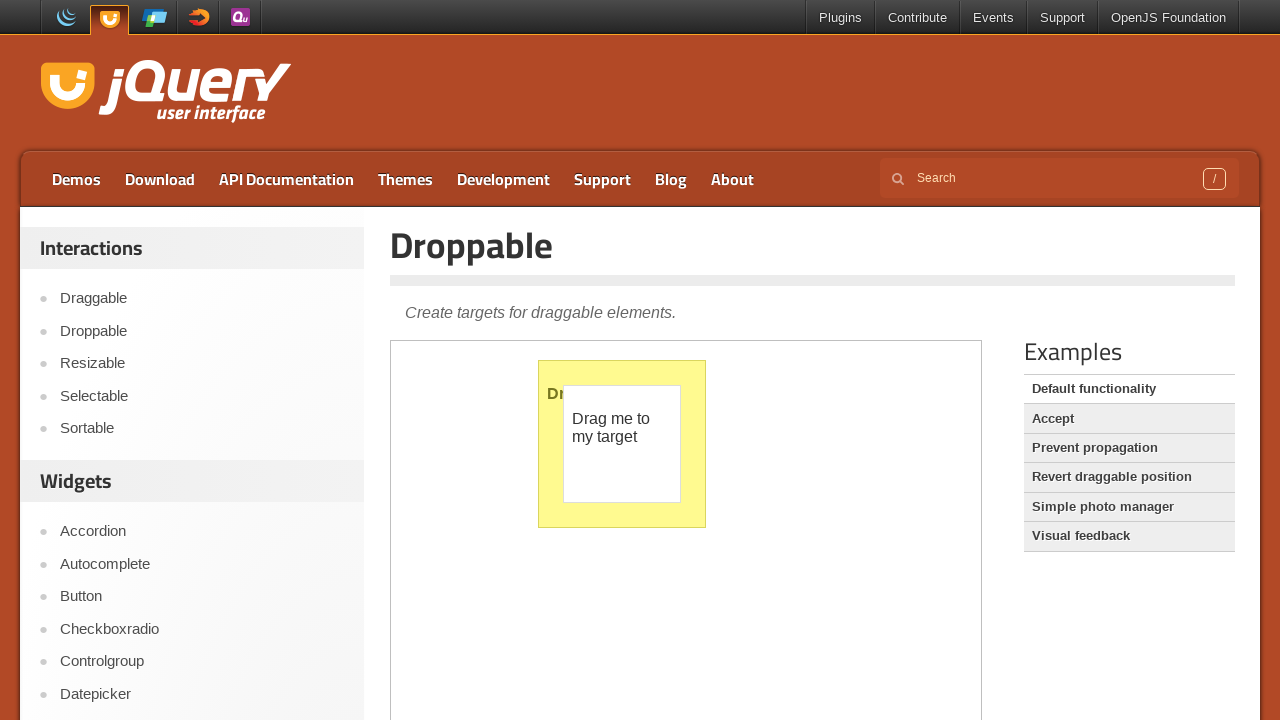

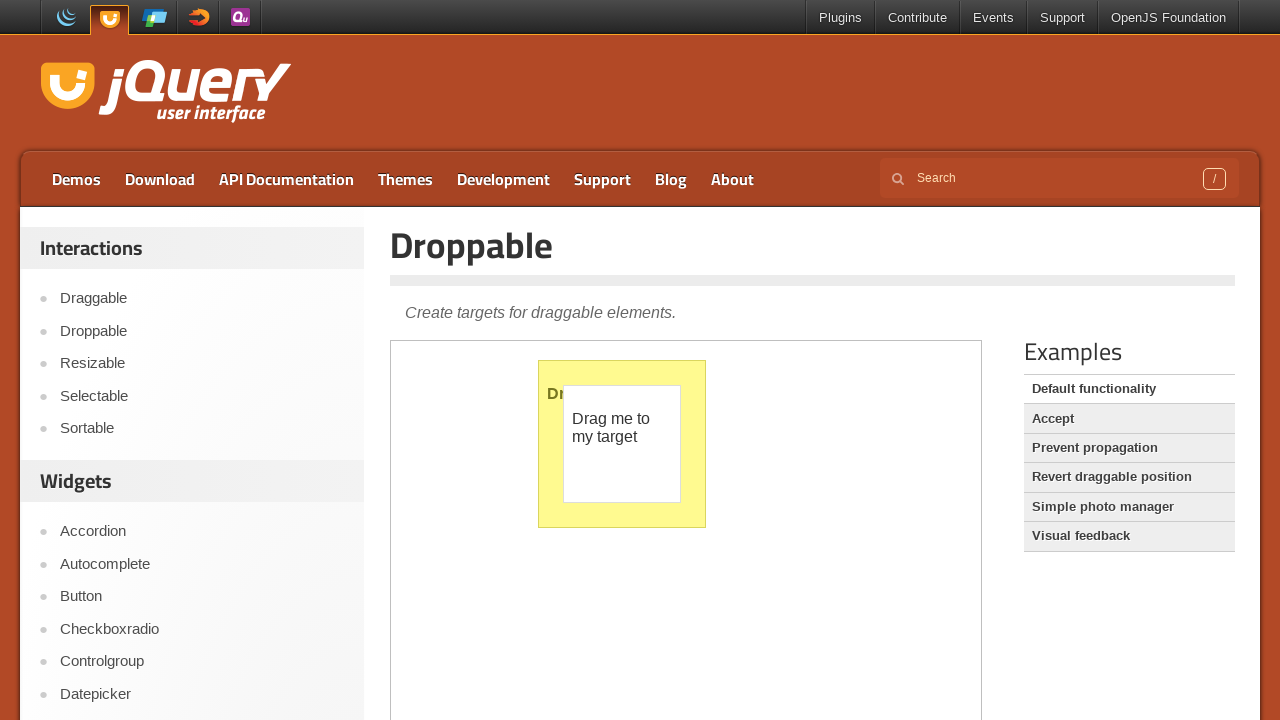